Tests performing a right-click (context click) on a button and verifying the resulting message

Starting URL: https://demoqa.com/buttons

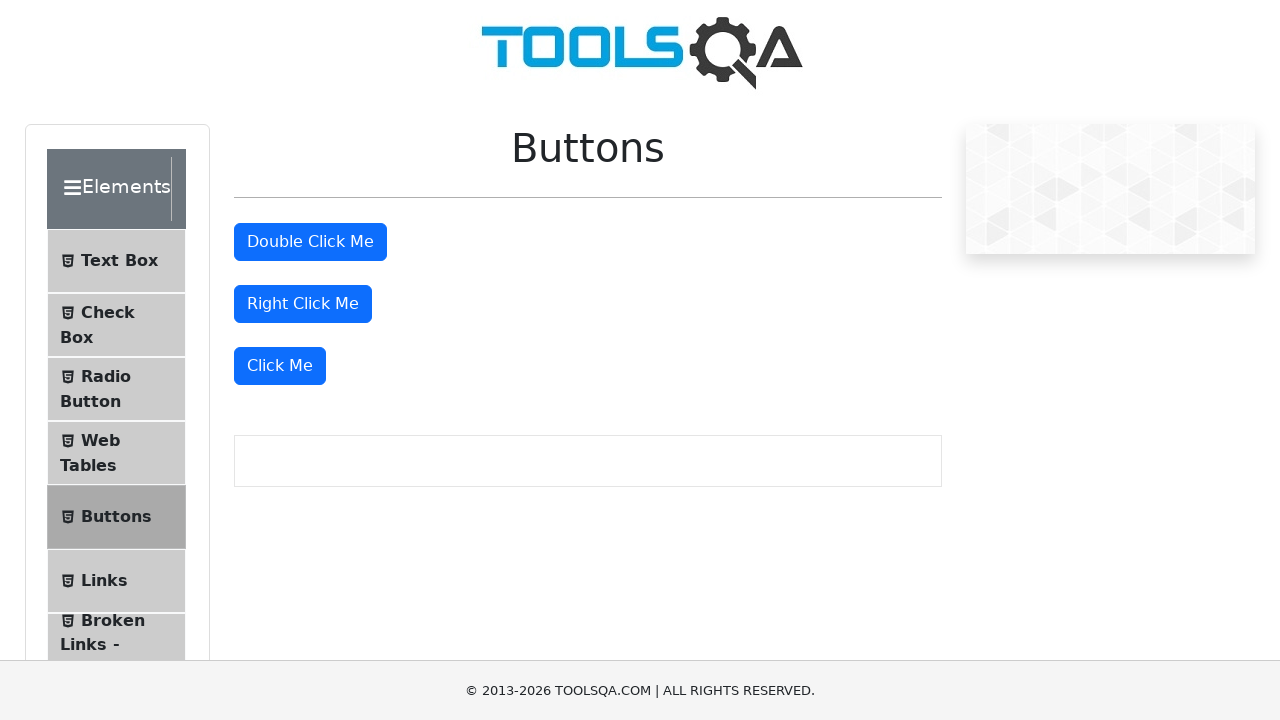

Right-click button element is visible
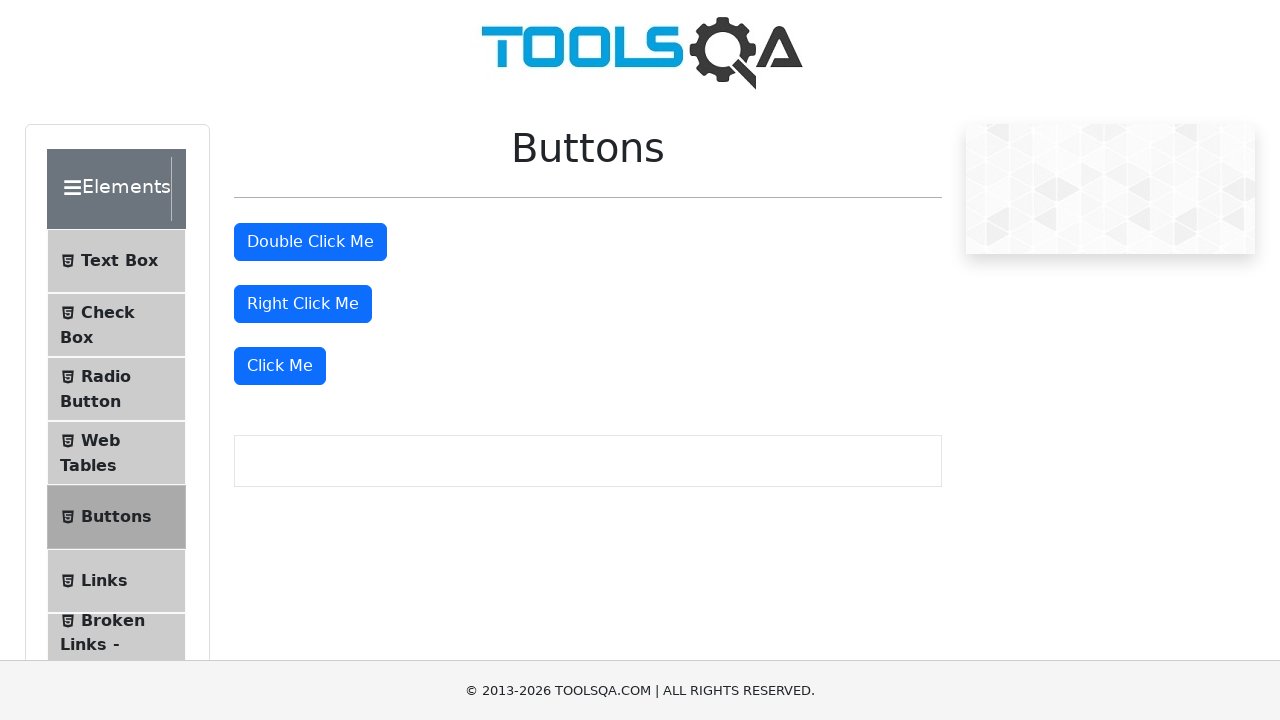

Performed right-click on the button at (303, 304) on #rightClickBtn
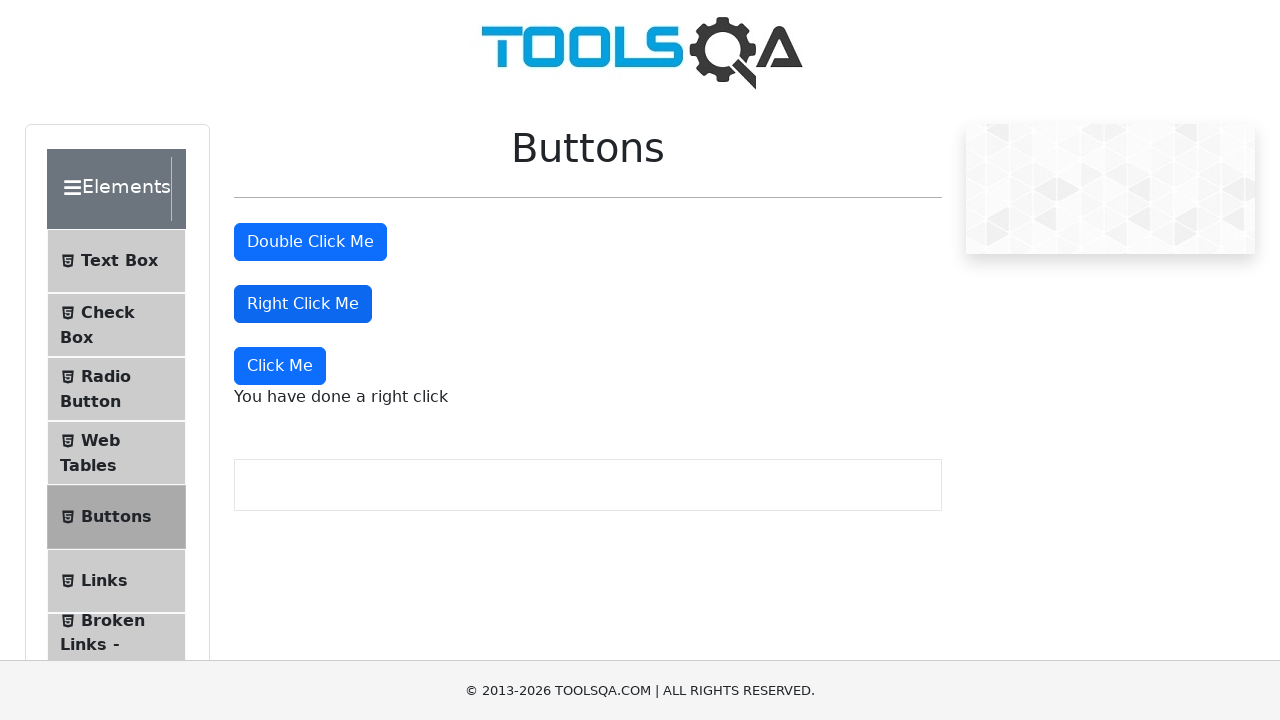

Right-click message element appeared
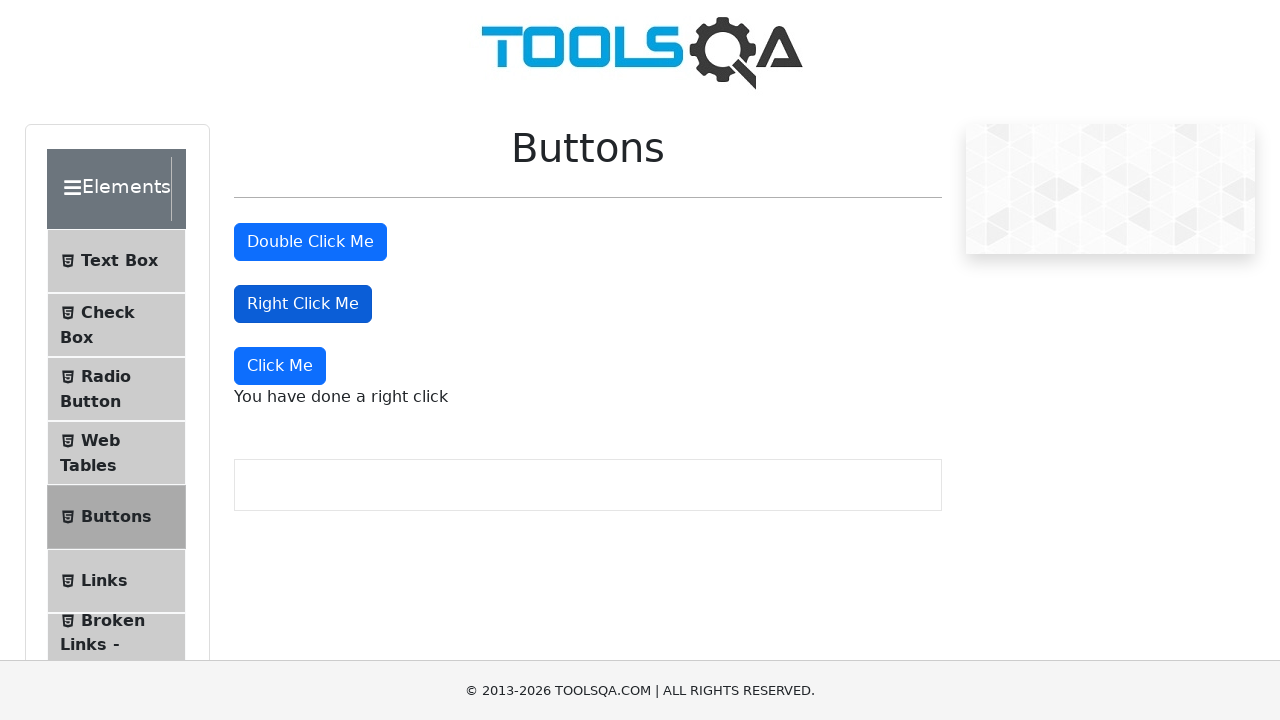

Verified right-click message text is 'You have done a right click'
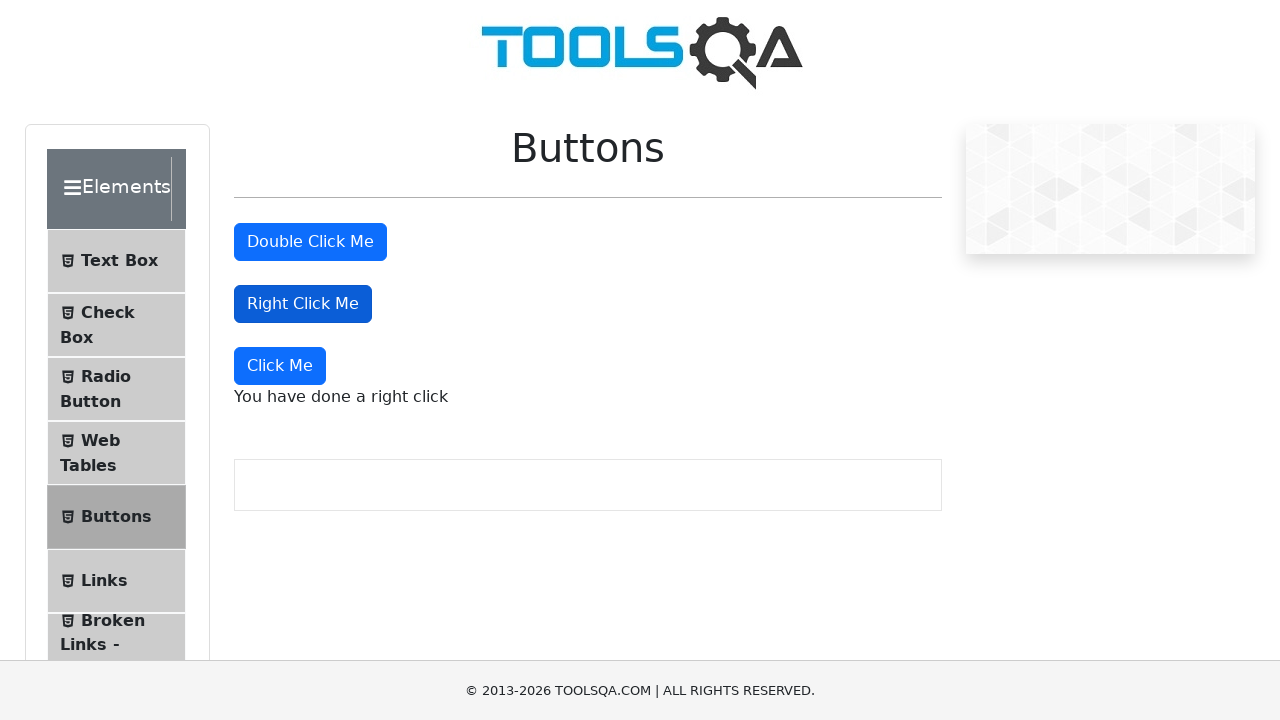

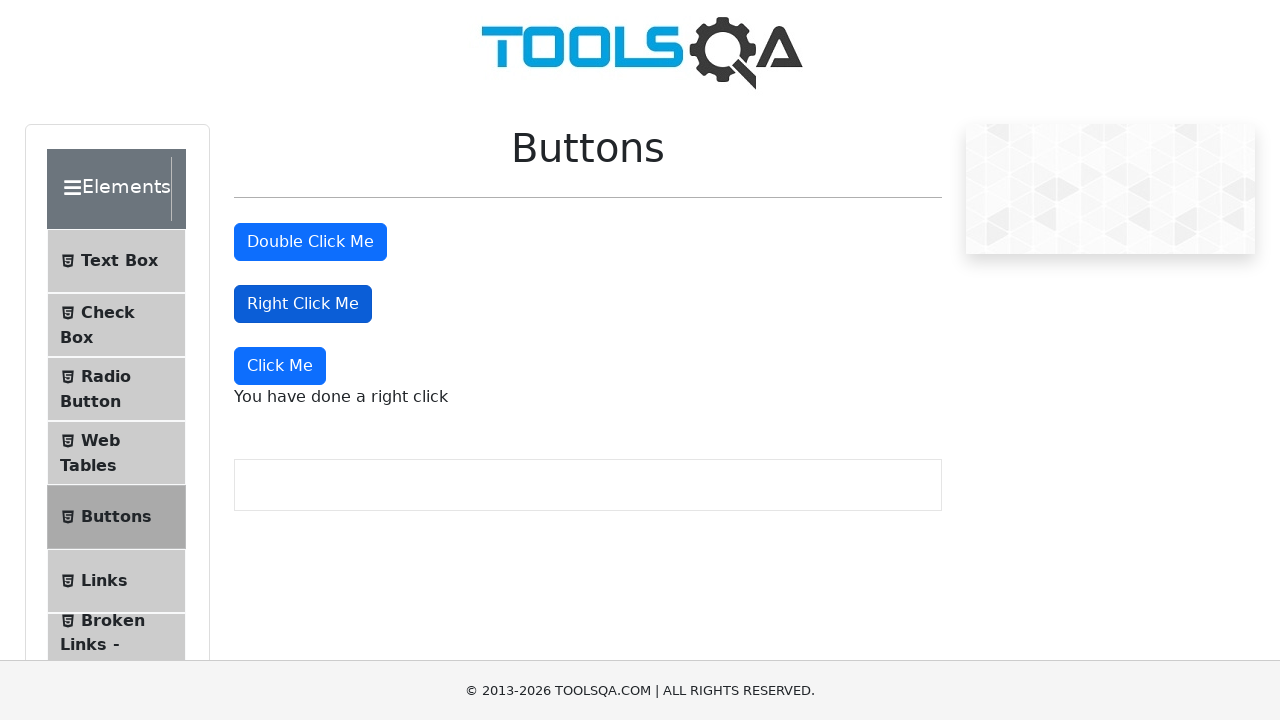